Tests dropdown select functionality by selecting options by index and value

Starting URL: https://codenboxautomationlab.com/practice/

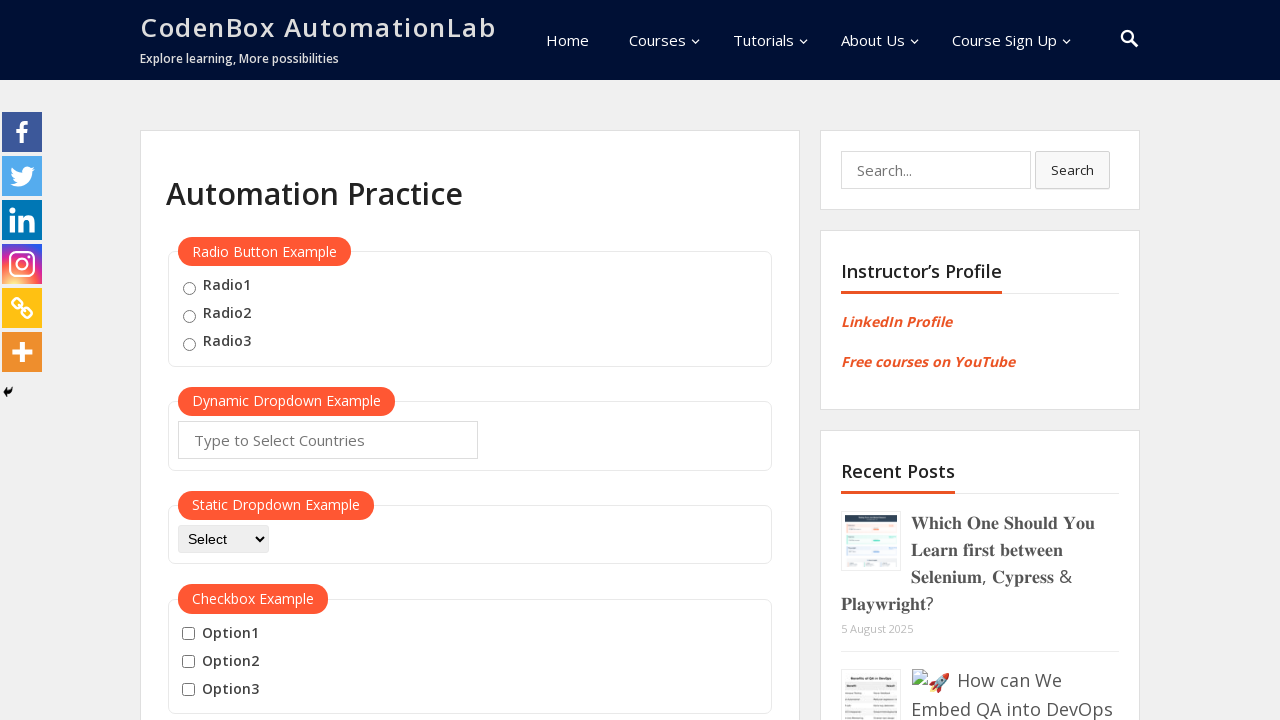

Located dropdown select element with id 'dropdown-class-example'
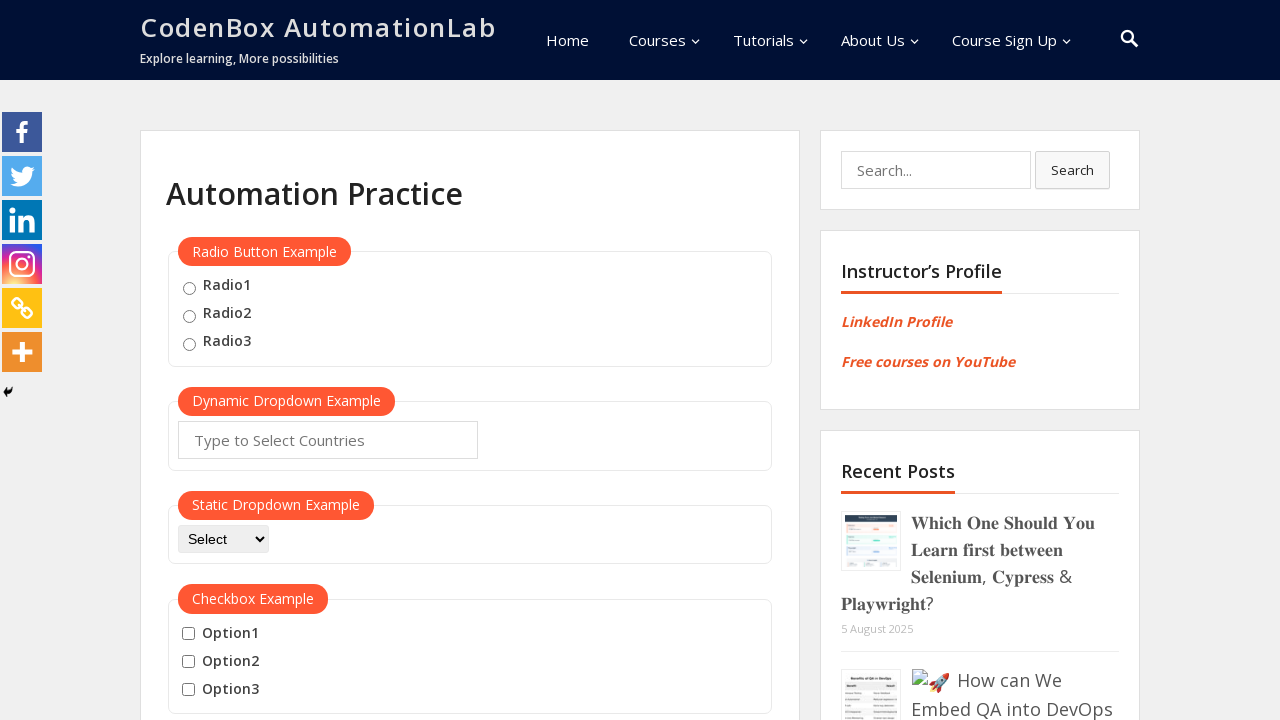

Selected dropdown option by index 1 (second option) on #dropdown-class-example
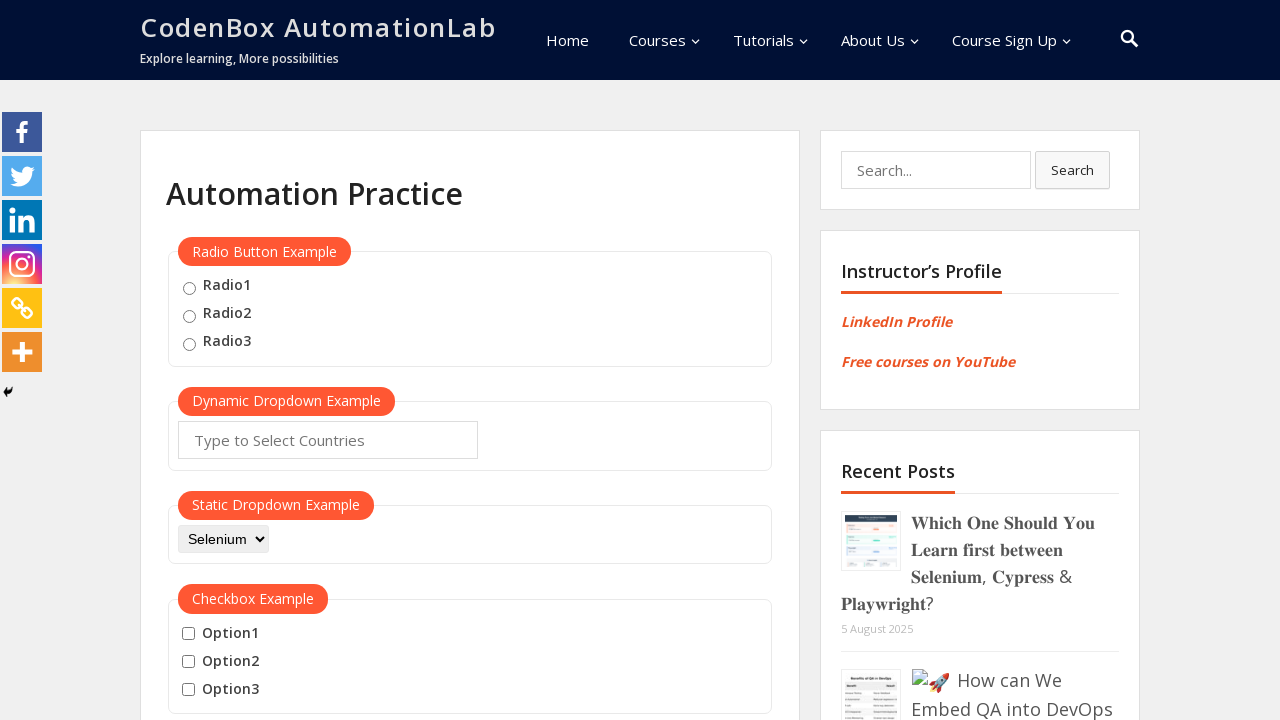

Selected dropdown option by value 'option3' on #dropdown-class-example
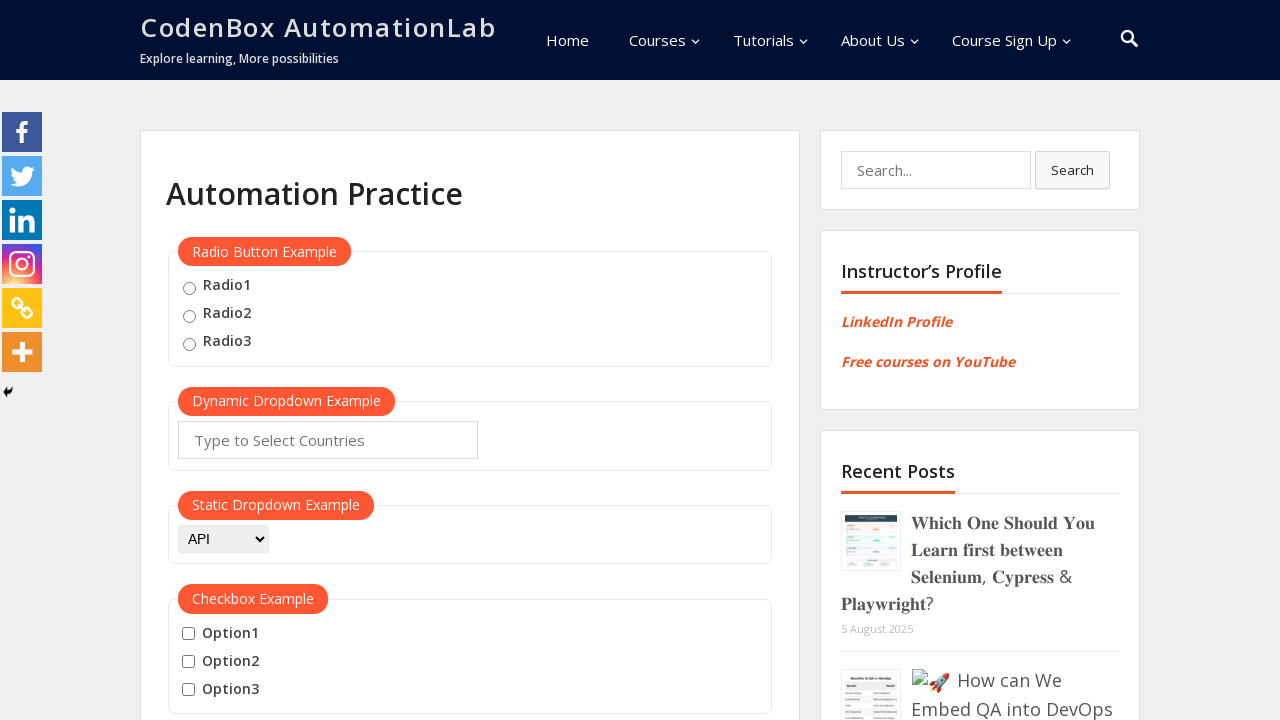

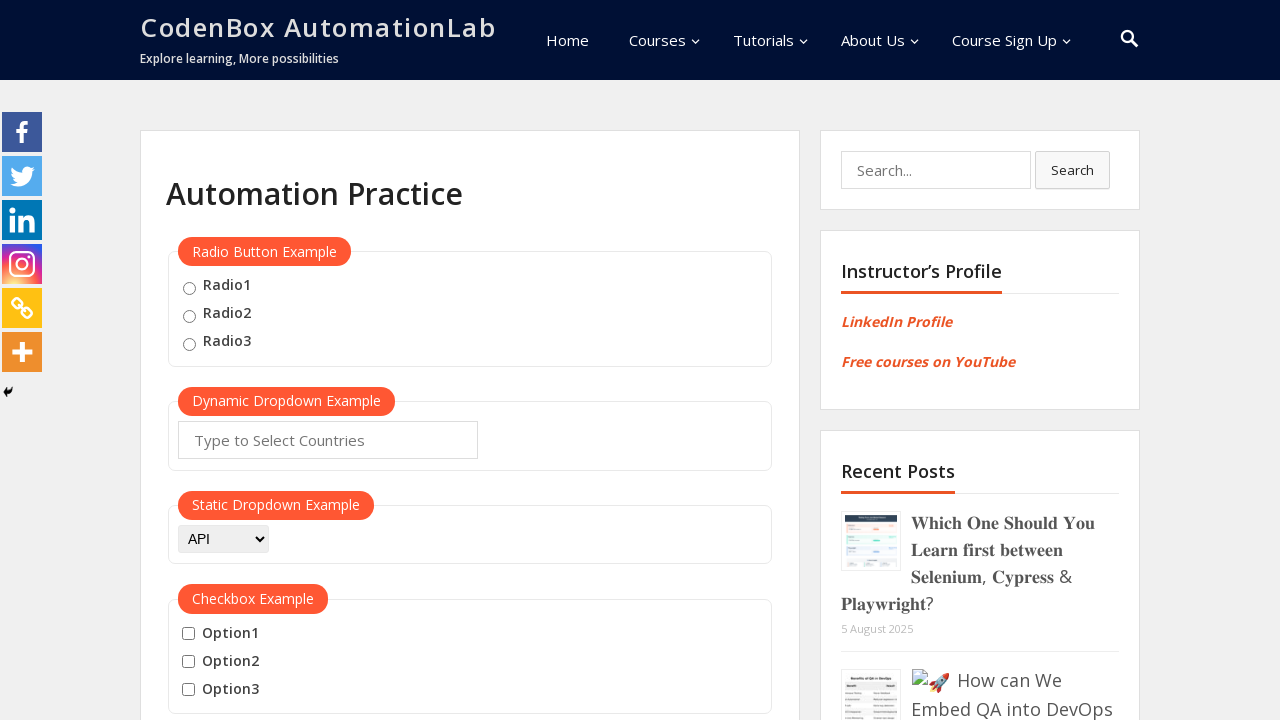